Navigates to the QKart frontend application, locates the Login button, refreshes the page, and clicks the Login button to test element interaction after page refresh.

Starting URL: https://crio-qkart-frontend-qa.vercel.app/

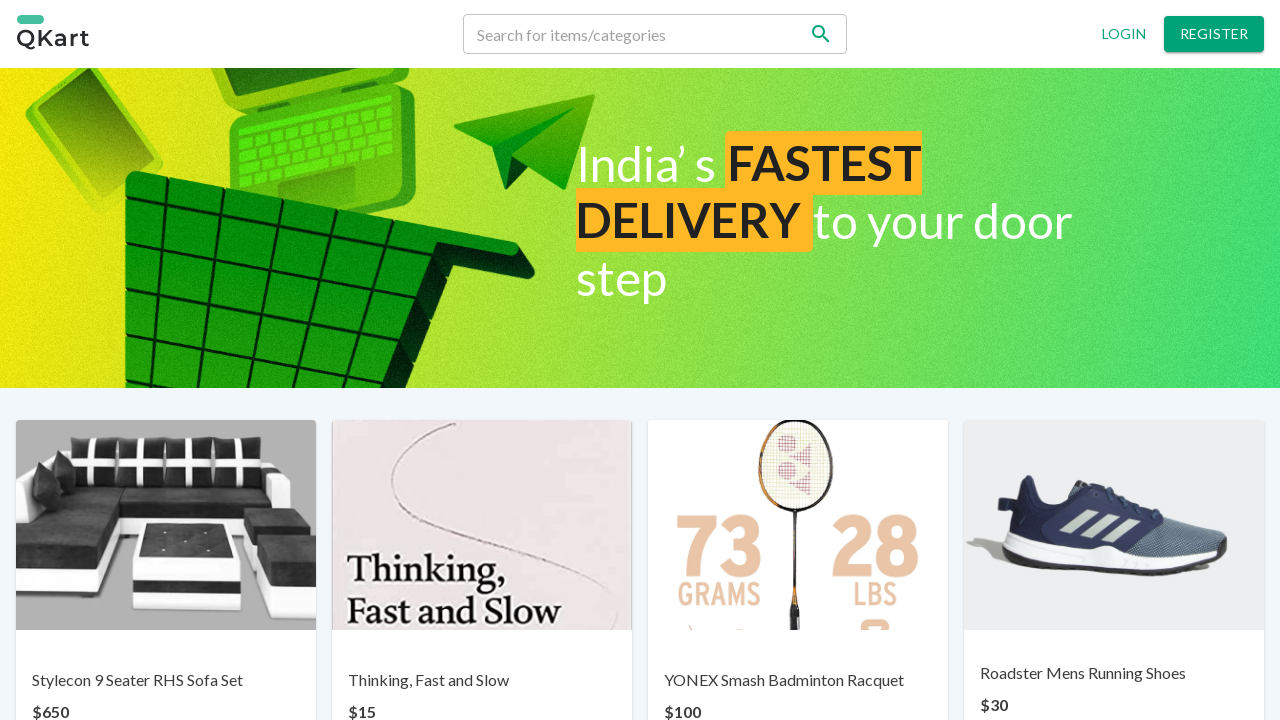

Waited for Login button to be present on the page
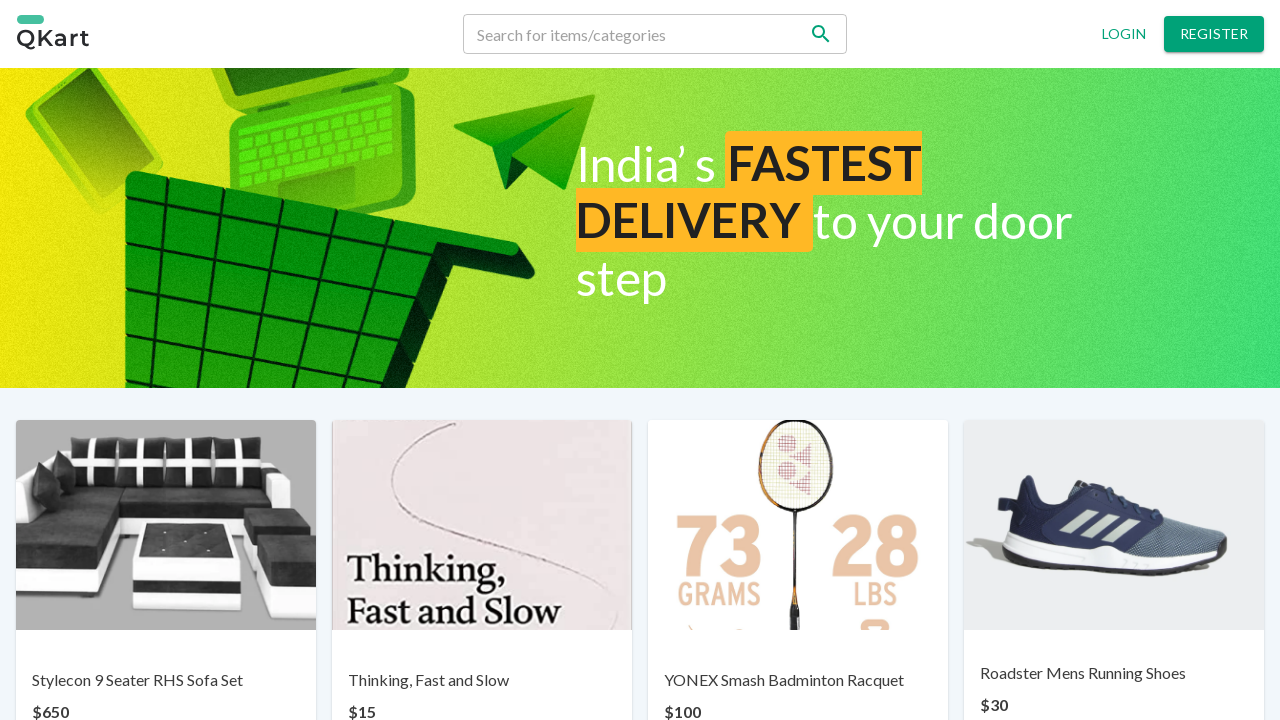

Refreshed the page
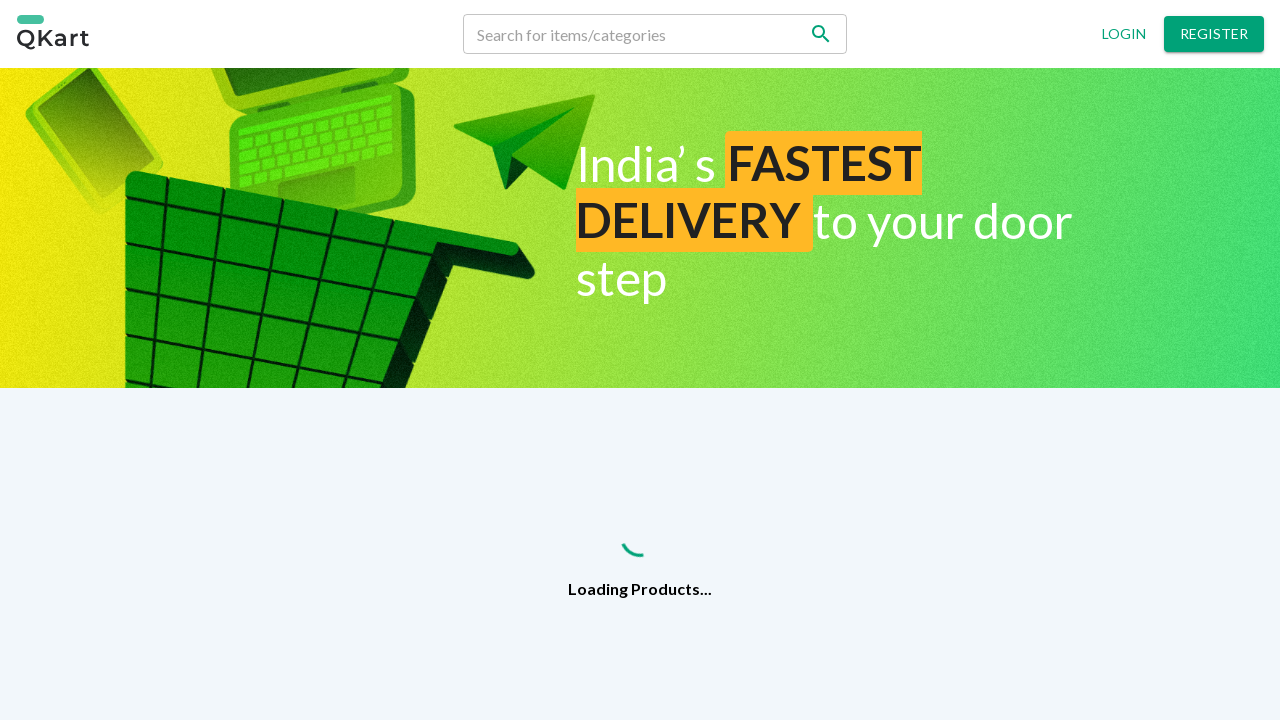

Clicked the Login button after page refresh at (1124, 34) on xpath=//button[text()='Login']
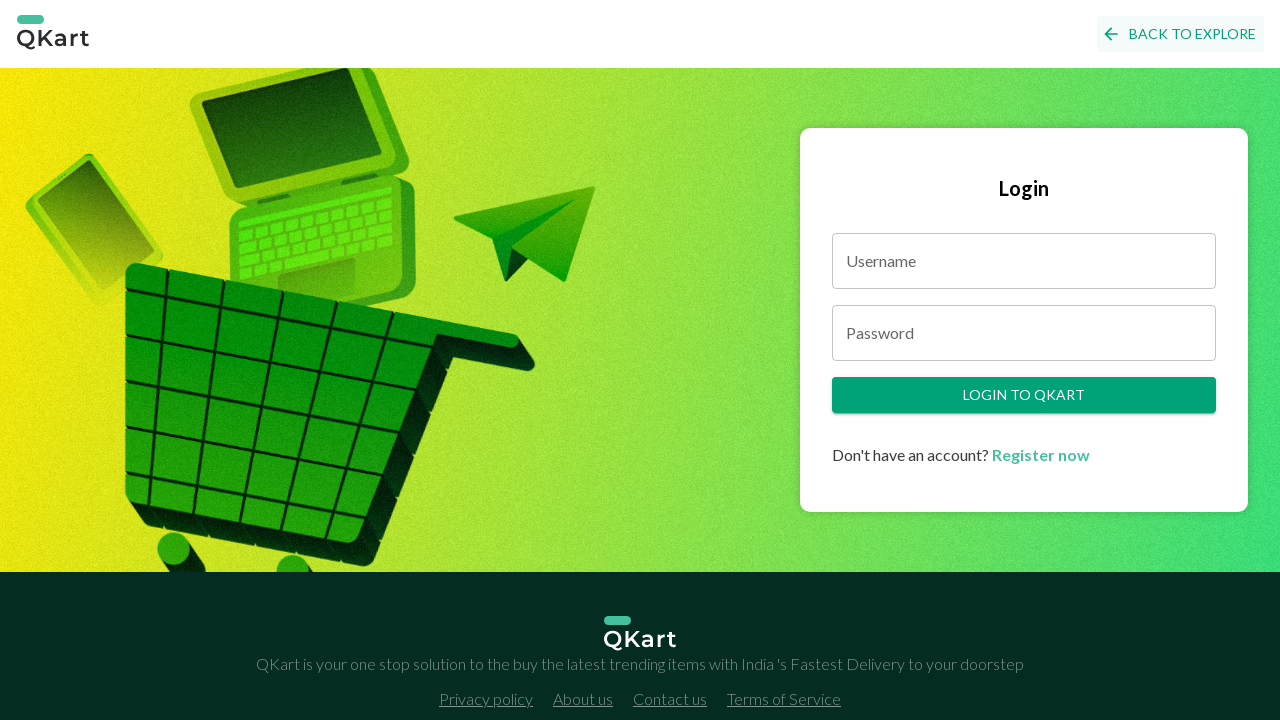

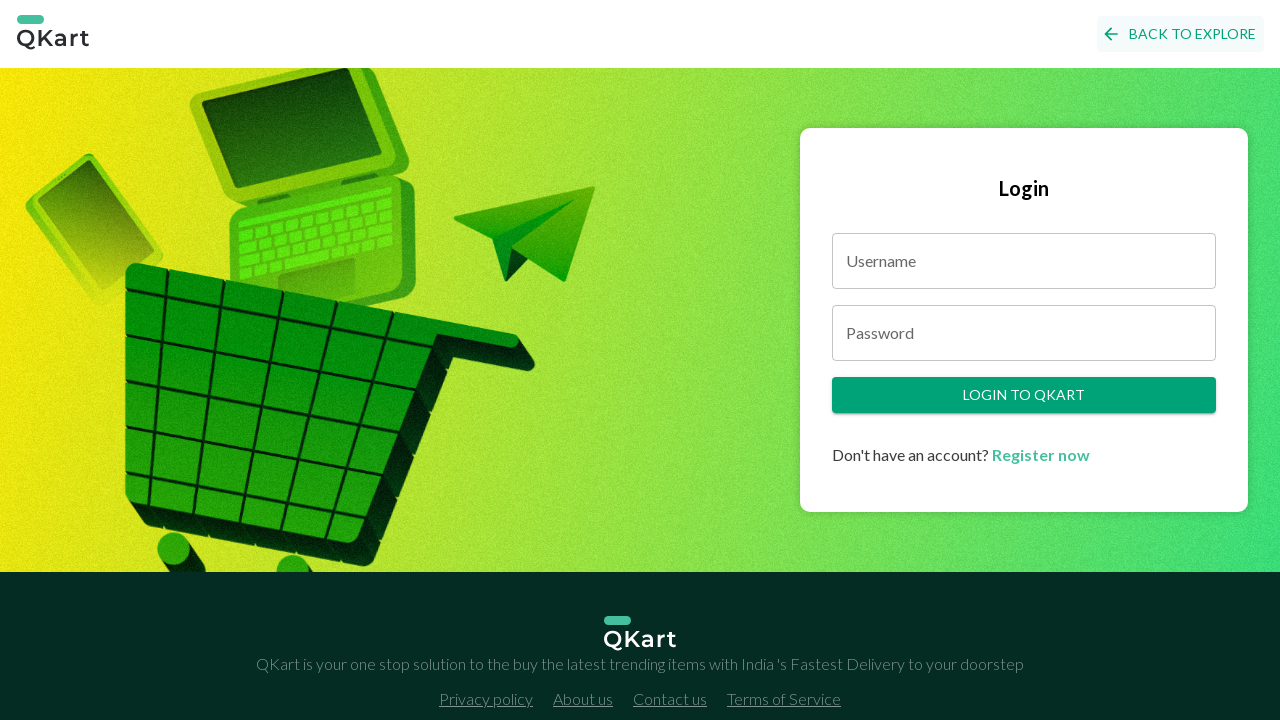